Tests browser navigation functionality by navigating between two URLs, using back/forward/refresh browser controls

Starting URL: https://dorcasdominicanbeautysalon.com/

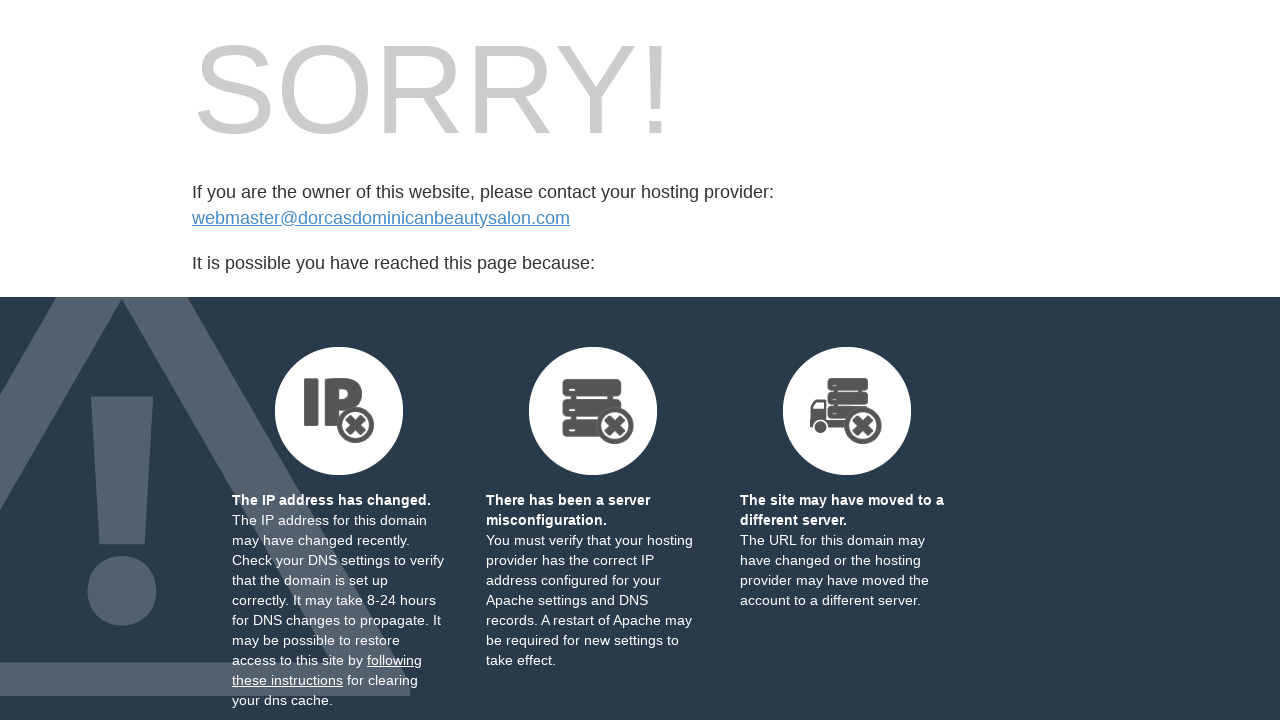

Navigated to Square appointments booking page
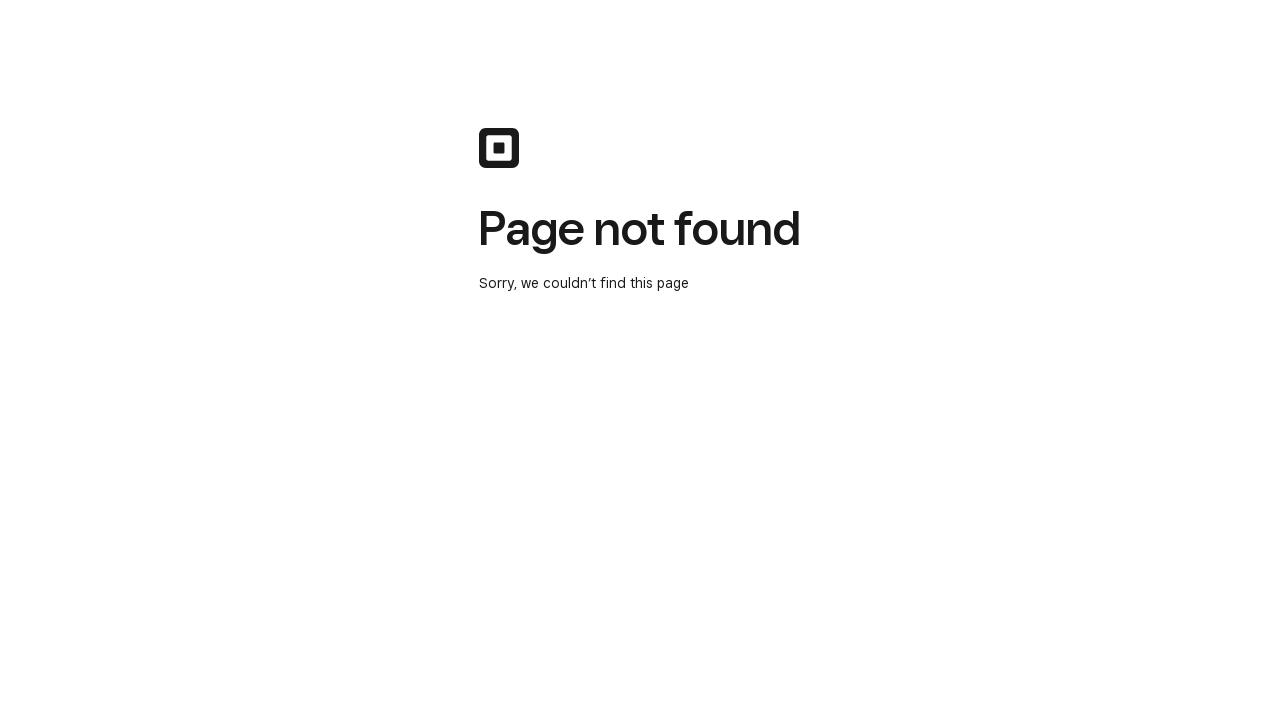

Navigated back to previous page using browser back button
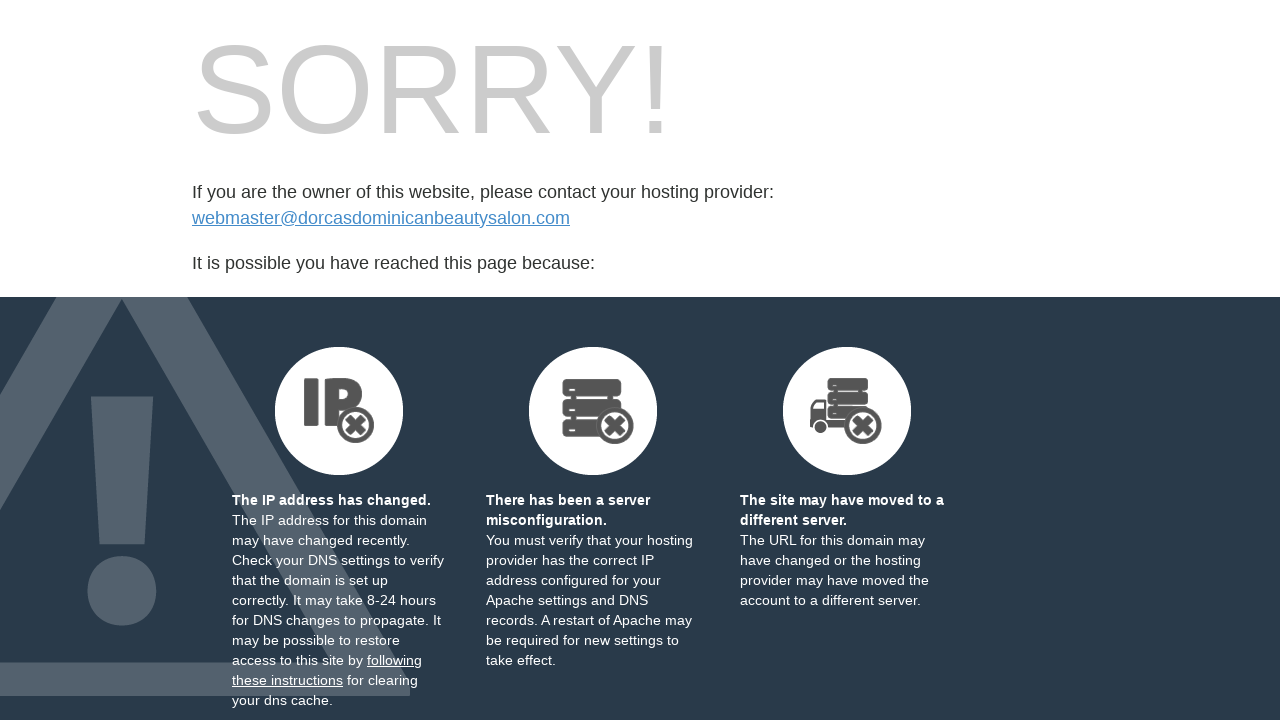

Navigated forward to appointment booking page using browser forward button
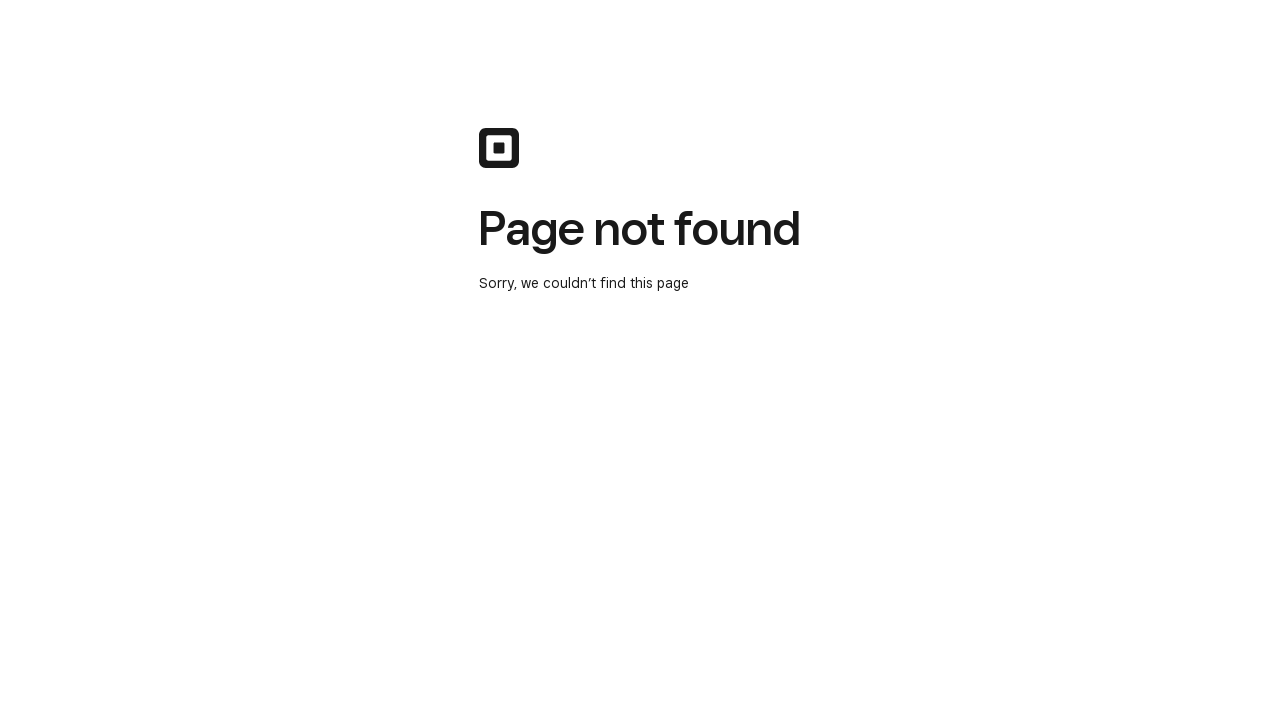

Refreshed the current appointment booking page
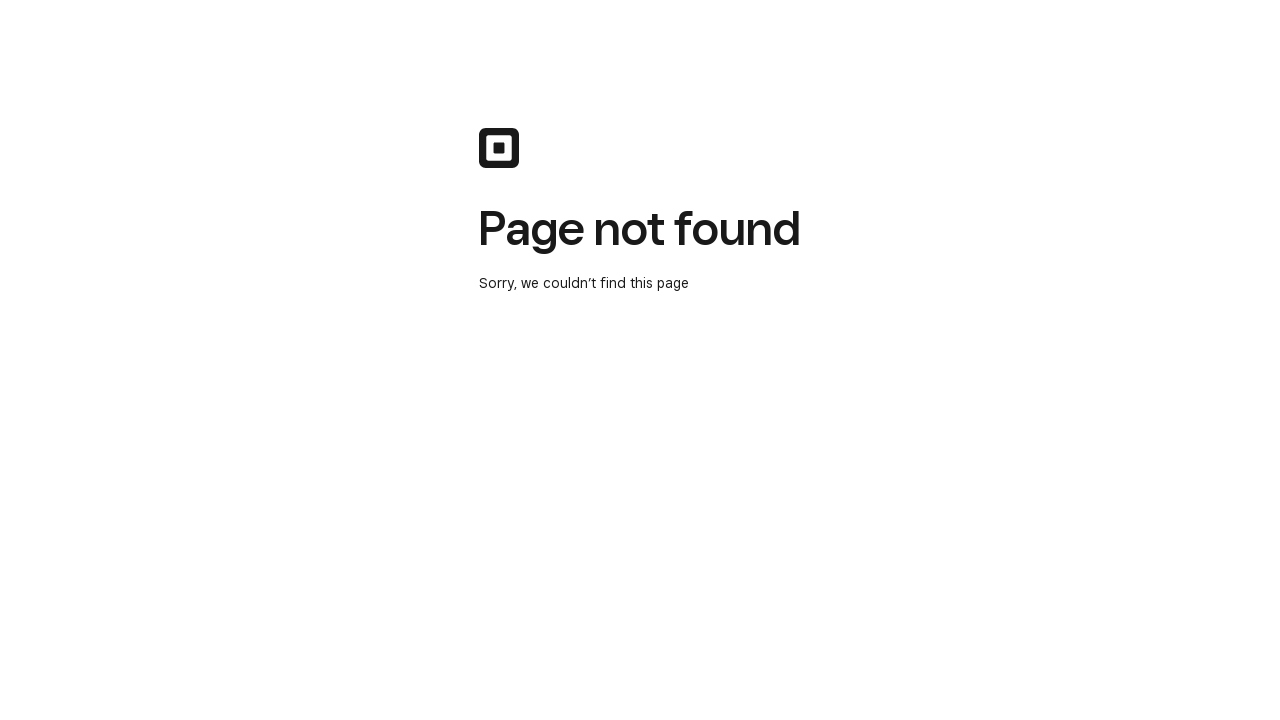

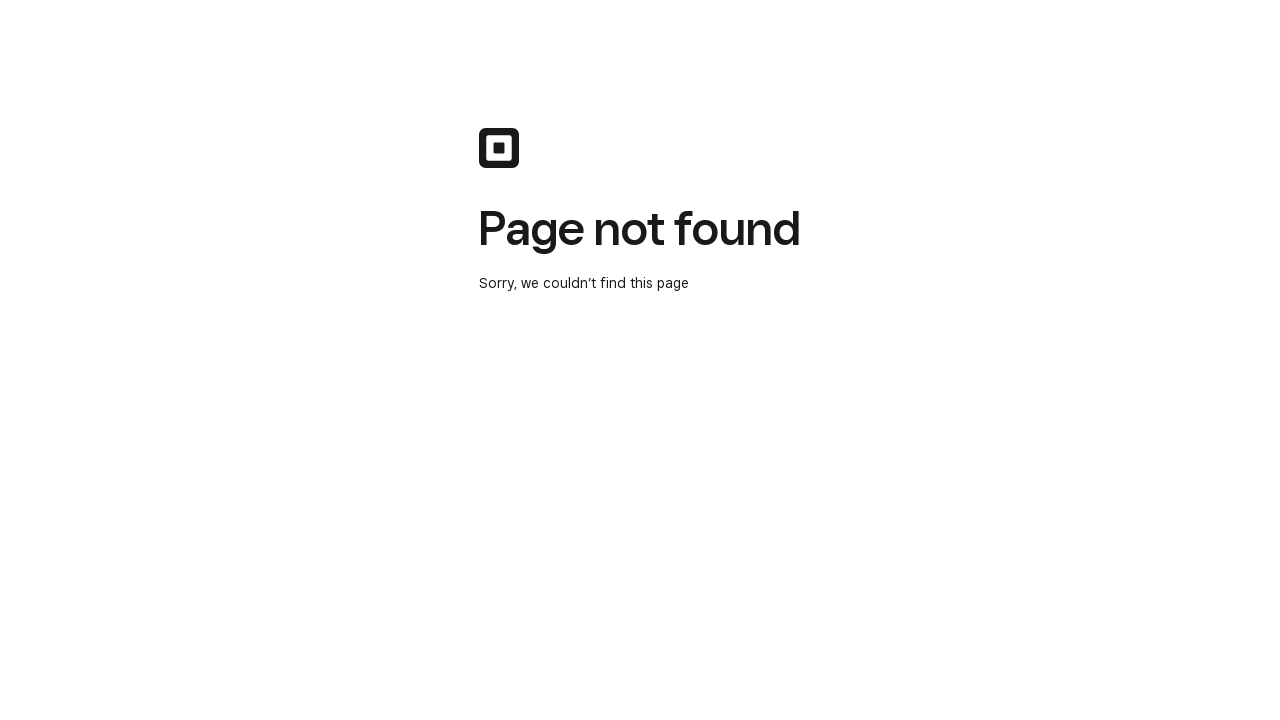